Tests that browser back button works correctly with routing filters

Starting URL: https://demo.playwright.dev/todomvc

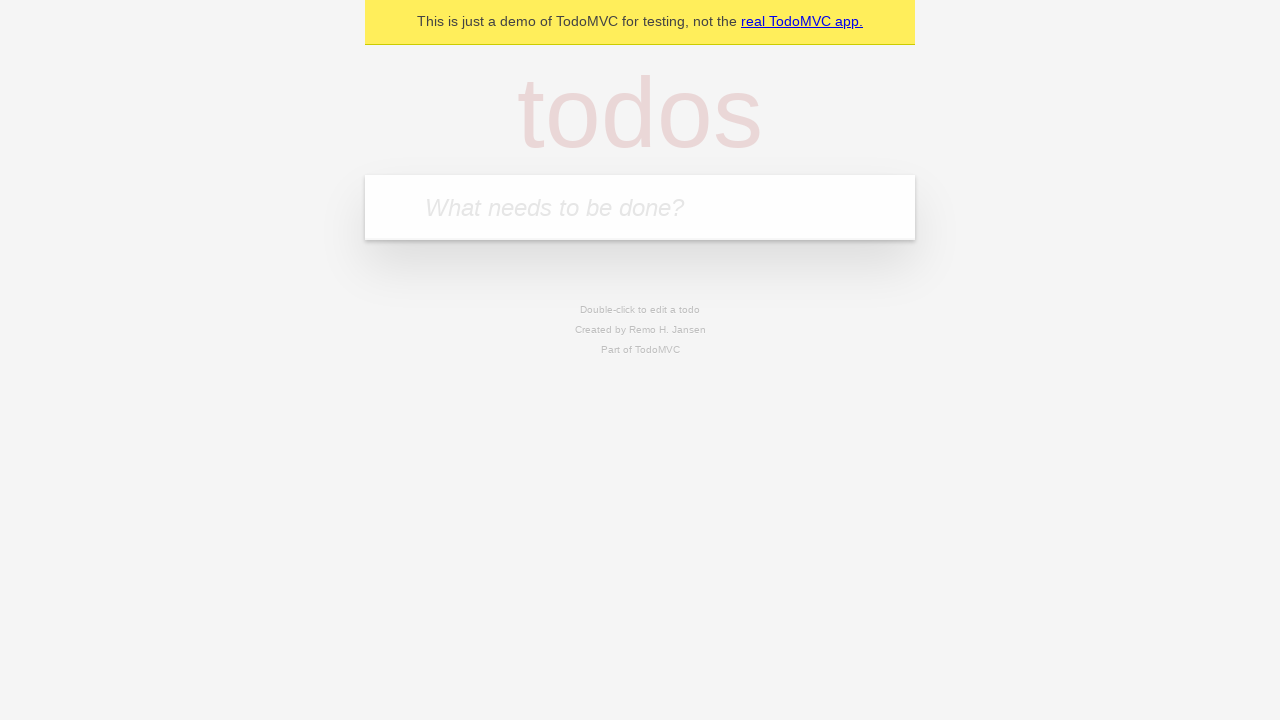

Filled first todo input with 'buy some cheese' on internal:attr=[placeholder="What needs to be done?"i]
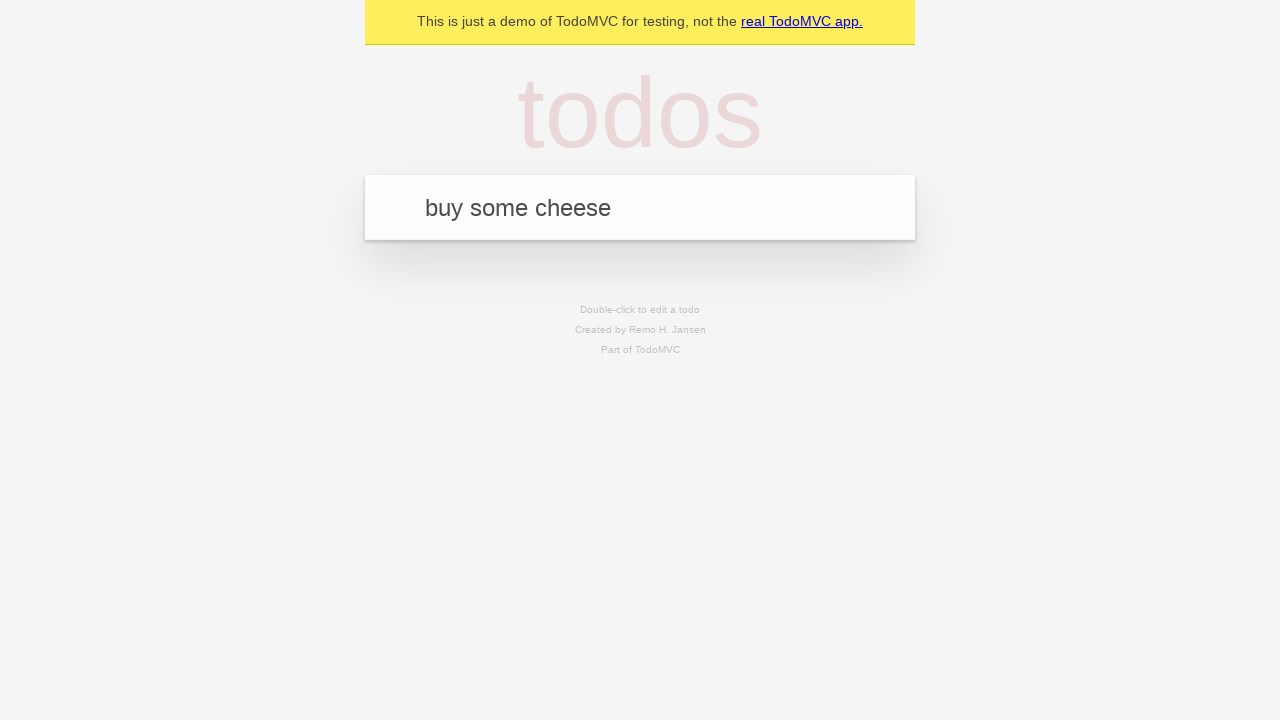

Pressed Enter to create first todo on internal:attr=[placeholder="What needs to be done?"i]
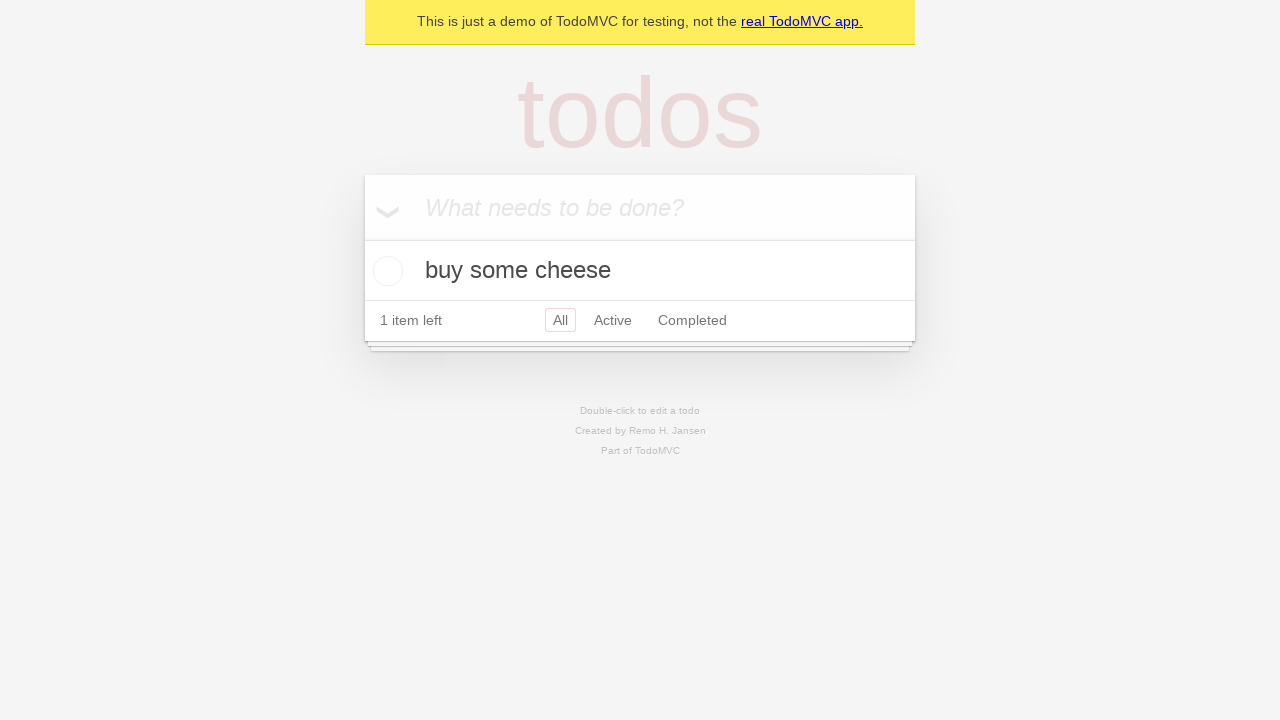

Filled second todo input with 'feed the cat' on internal:attr=[placeholder="What needs to be done?"i]
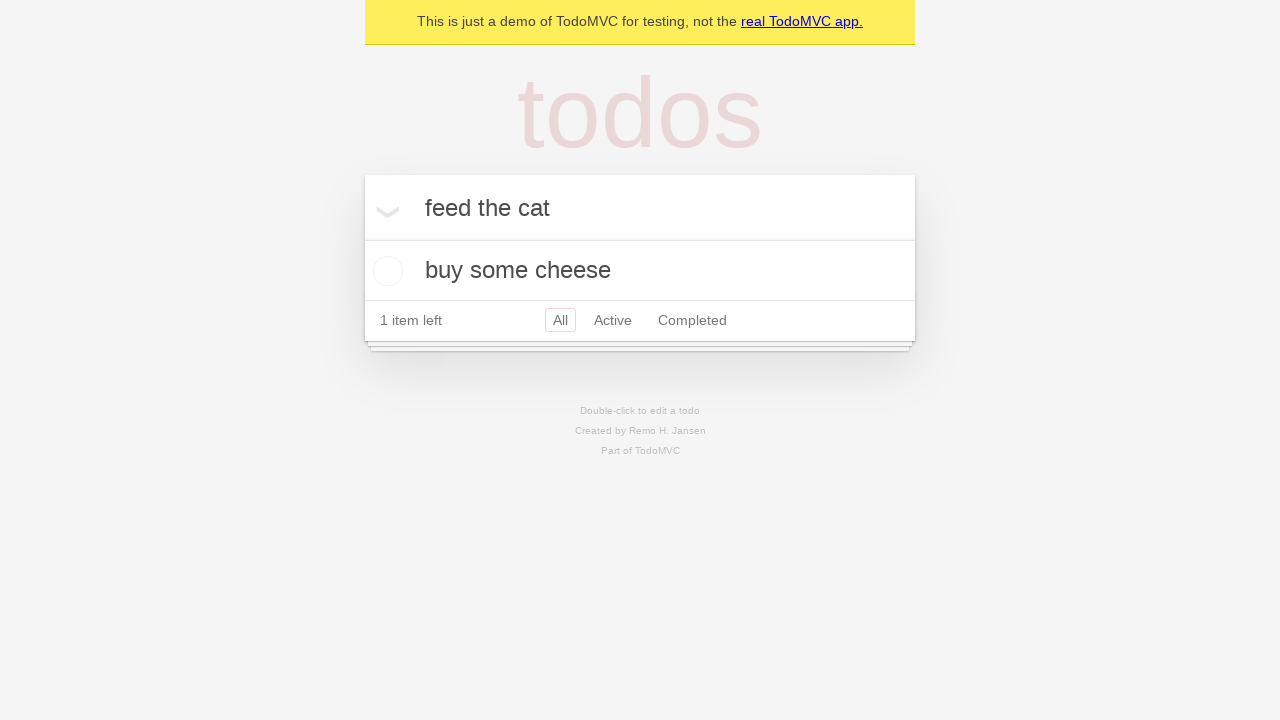

Pressed Enter to create second todo on internal:attr=[placeholder="What needs to be done?"i]
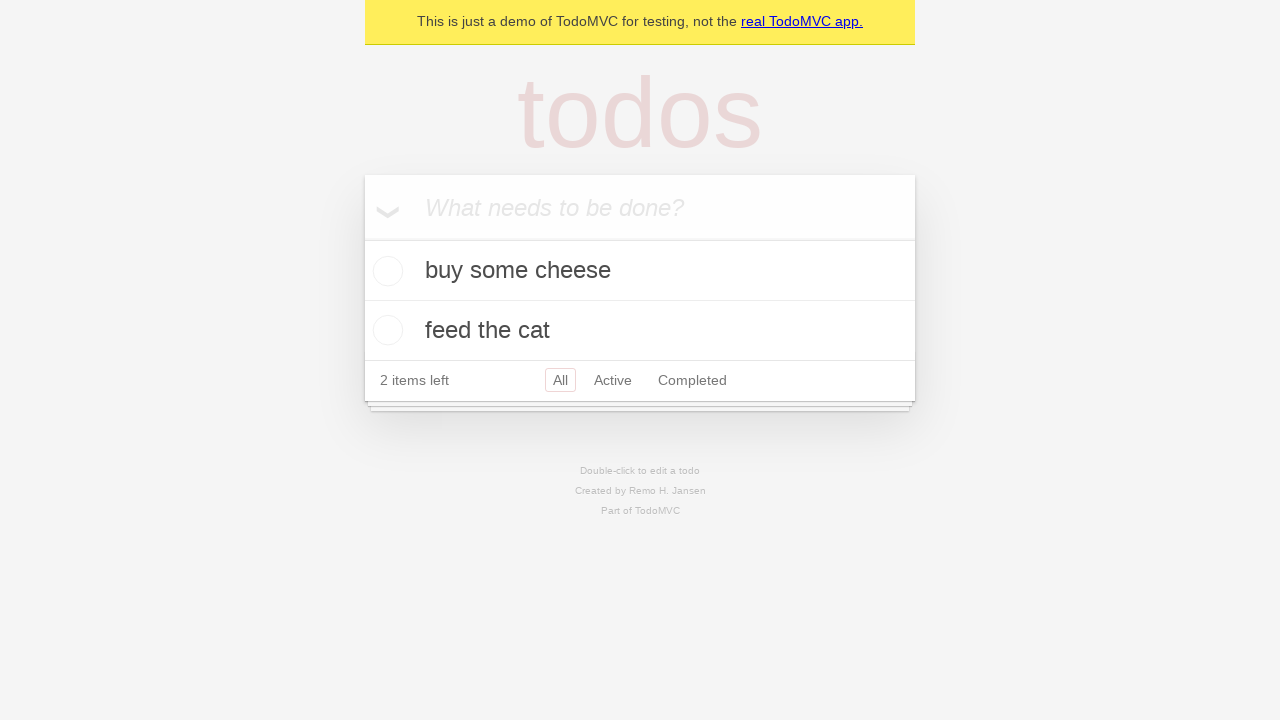

Filled third todo input with 'book a doctors appointment' on internal:attr=[placeholder="What needs to be done?"i]
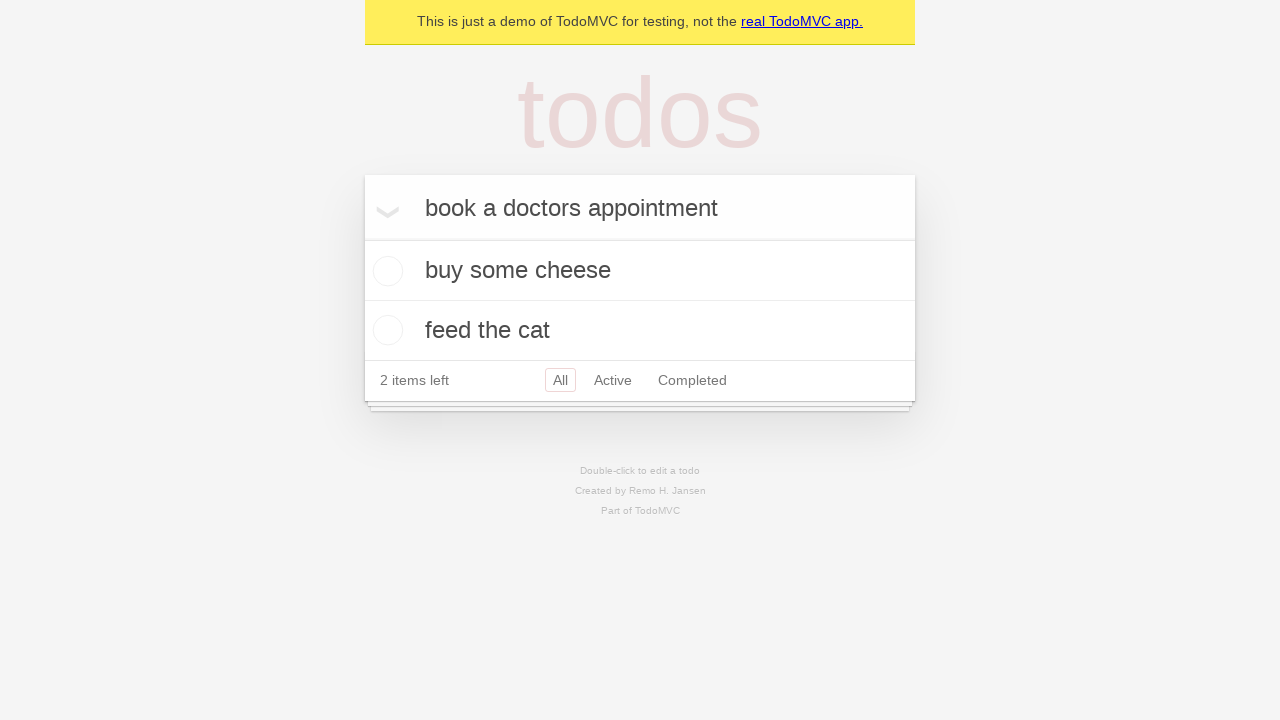

Pressed Enter to create third todo on internal:attr=[placeholder="What needs to be done?"i]
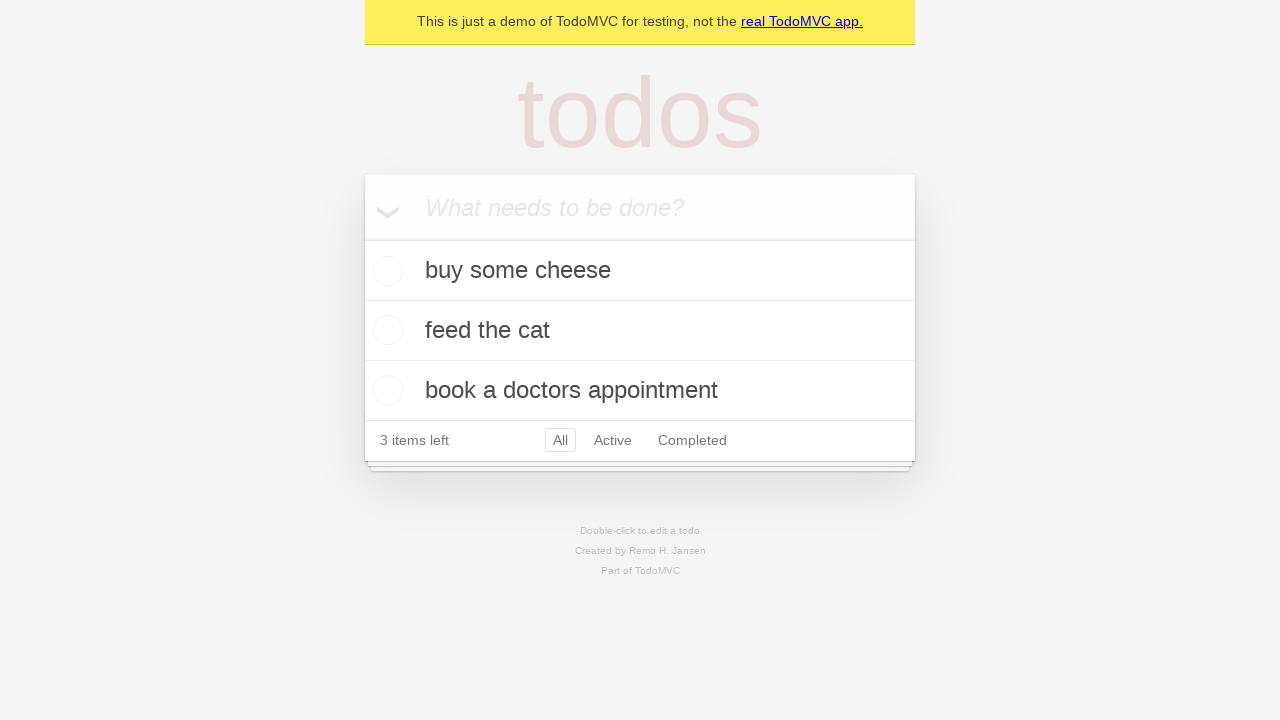

Checked the second todo item at (385, 330) on internal:testid=[data-testid="todo-item"s] >> nth=1 >> internal:role=checkbox
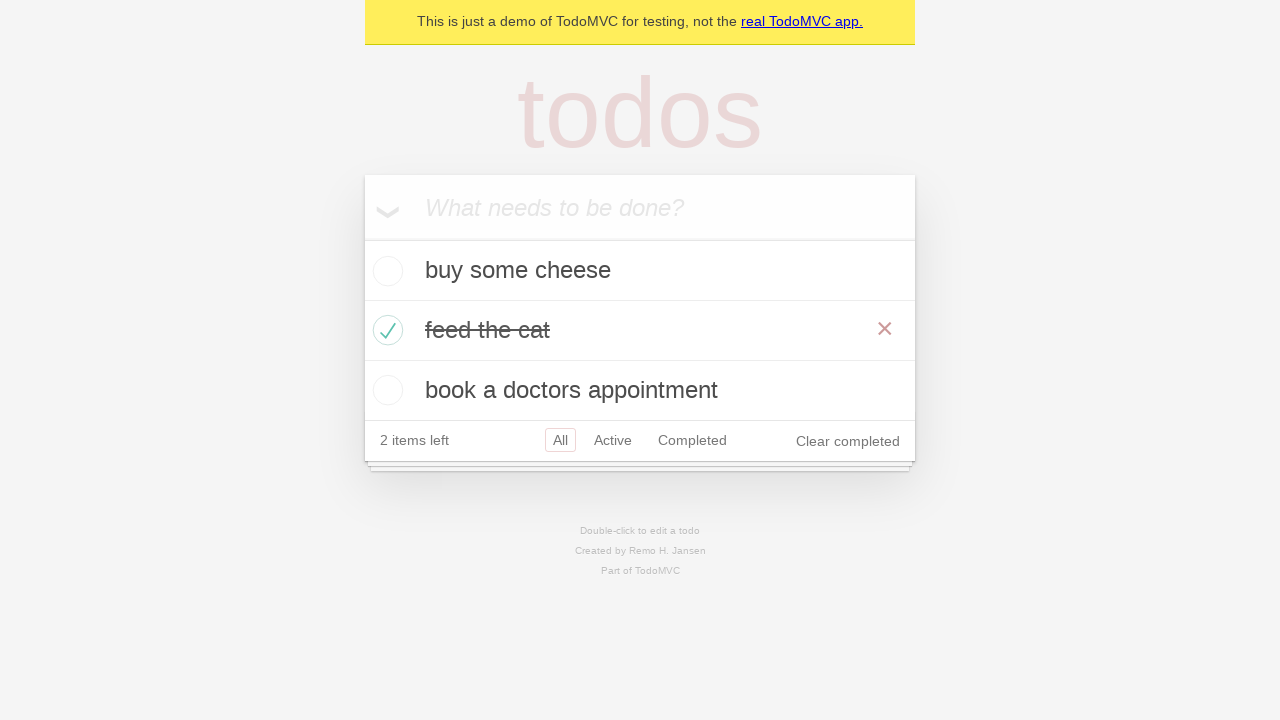

Clicked 'All' filter link at (560, 440) on internal:role=link[name="All"i]
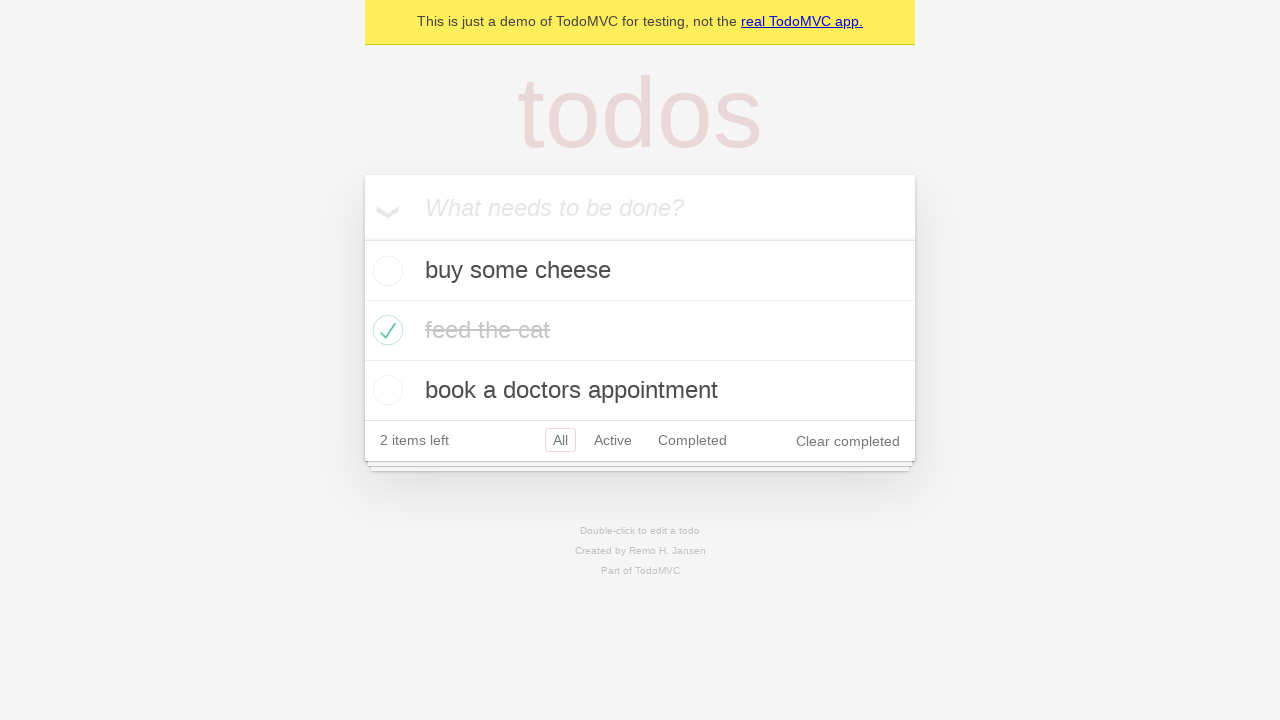

Clicked 'Active' filter link at (613, 440) on internal:role=link[name="Active"i]
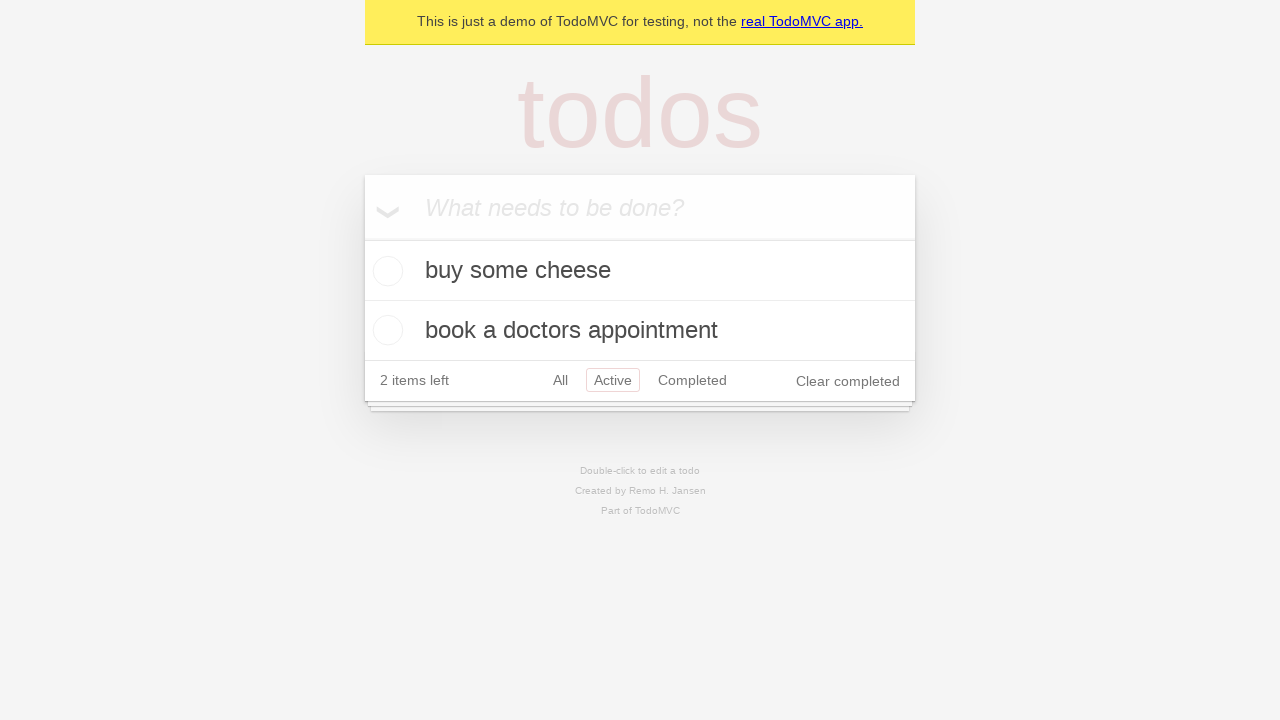

Clicked 'Completed' filter link at (692, 380) on internal:role=link[name="Completed"i]
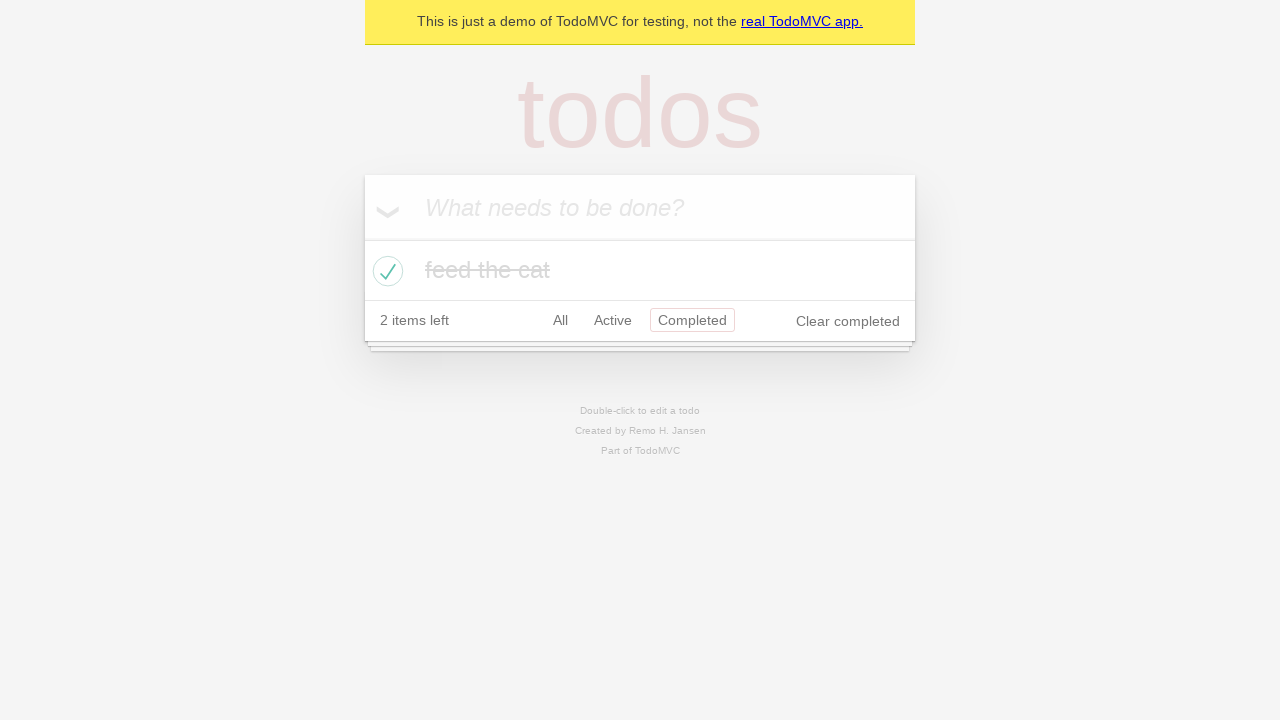

Navigated back using browser back button (first time)
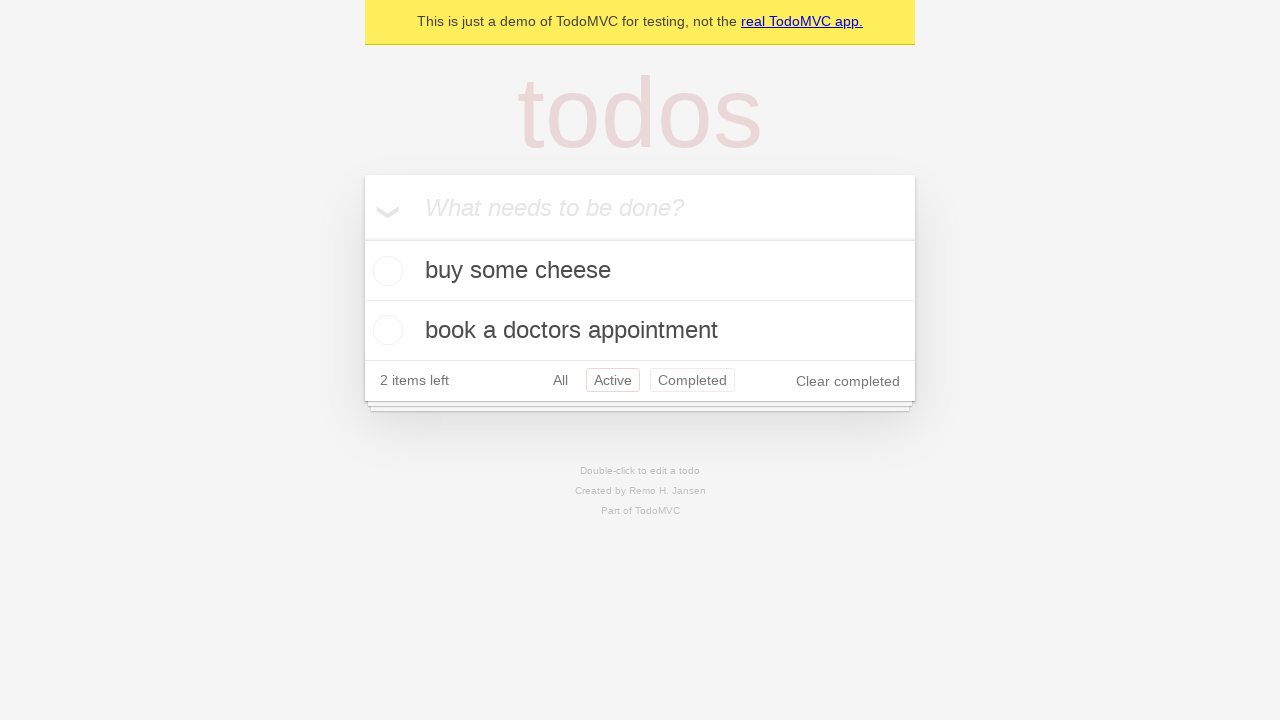

Navigated back using browser back button (second time)
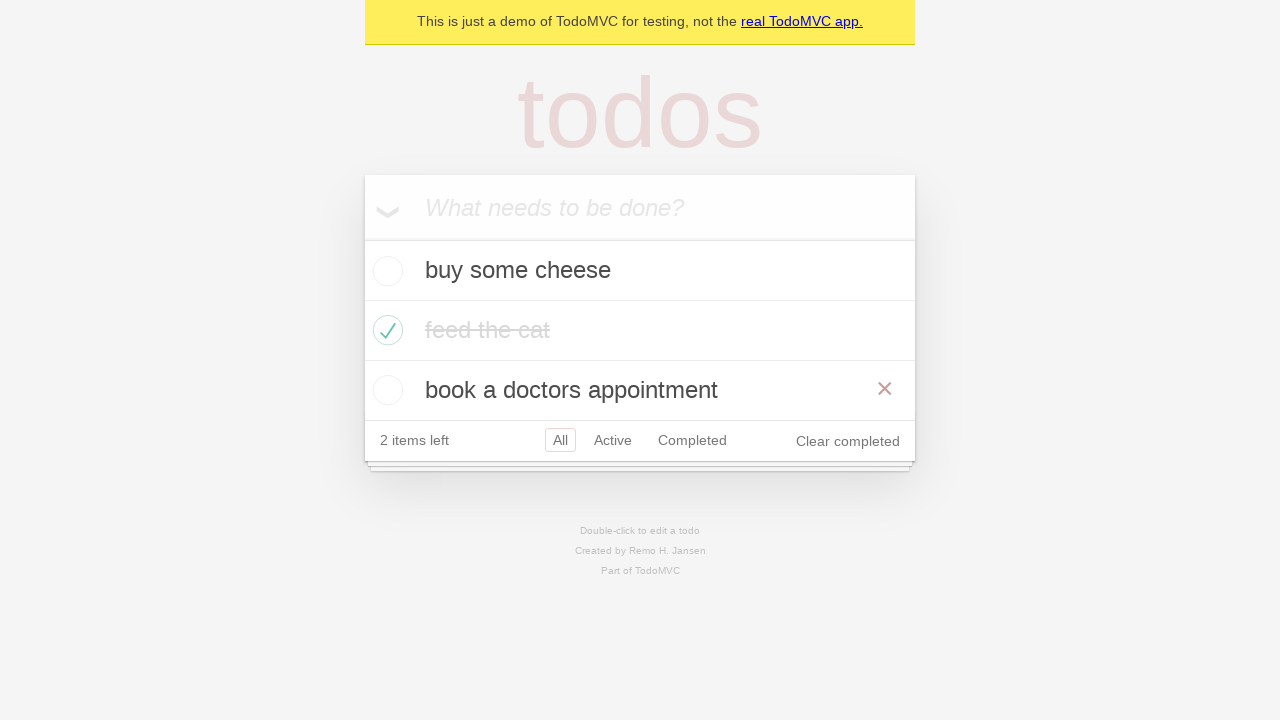

Waited 500ms for navigation to complete
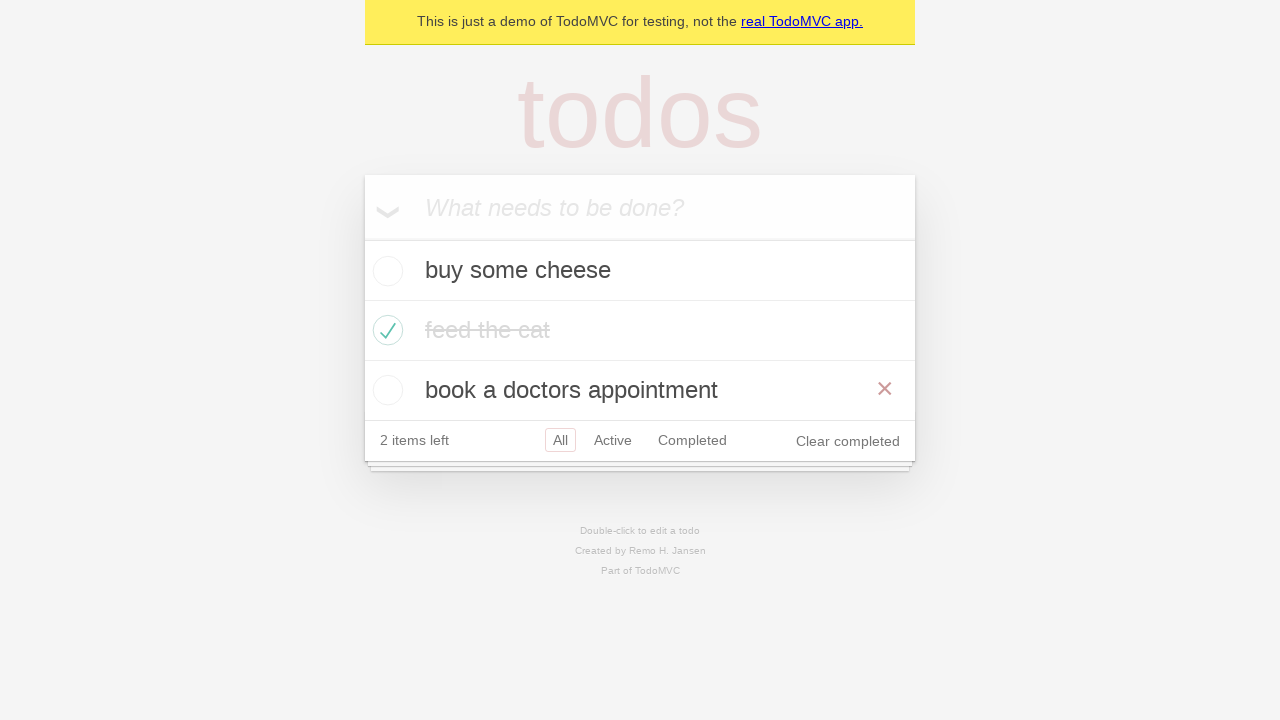

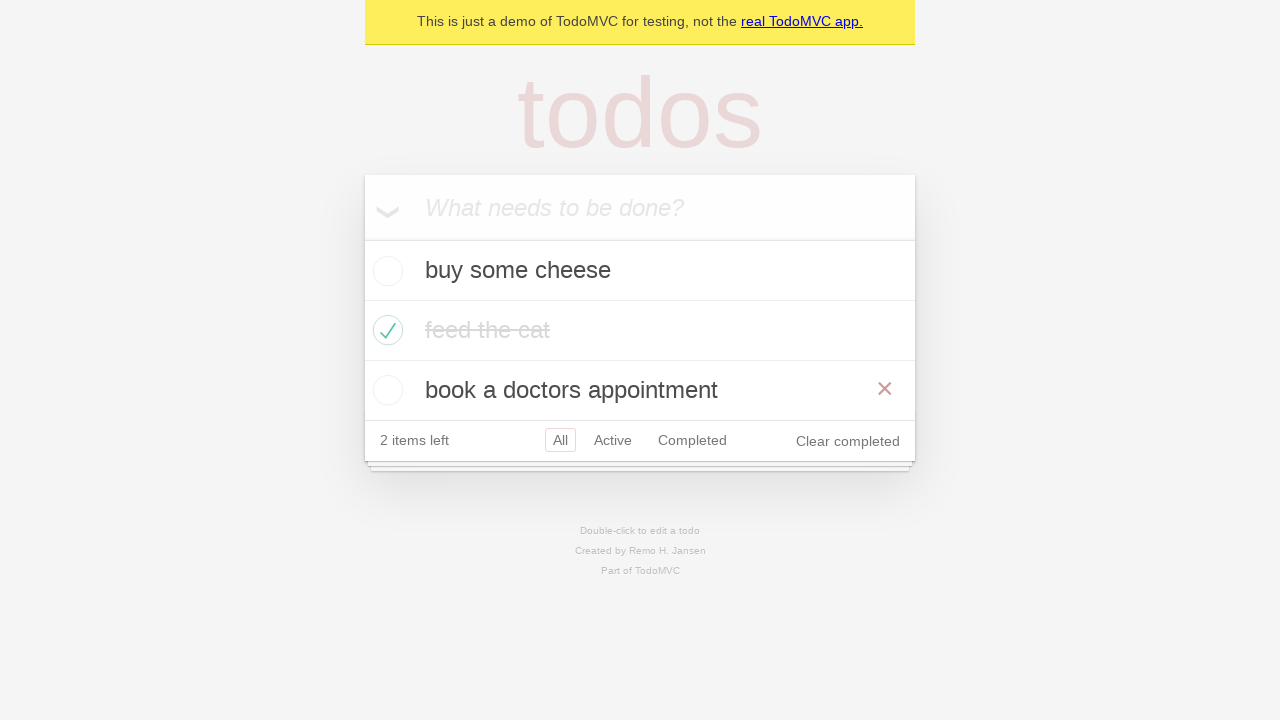